Navigates to button page and hovers over a button to verify color change on hover

Starting URL: https://www.leafground.com/

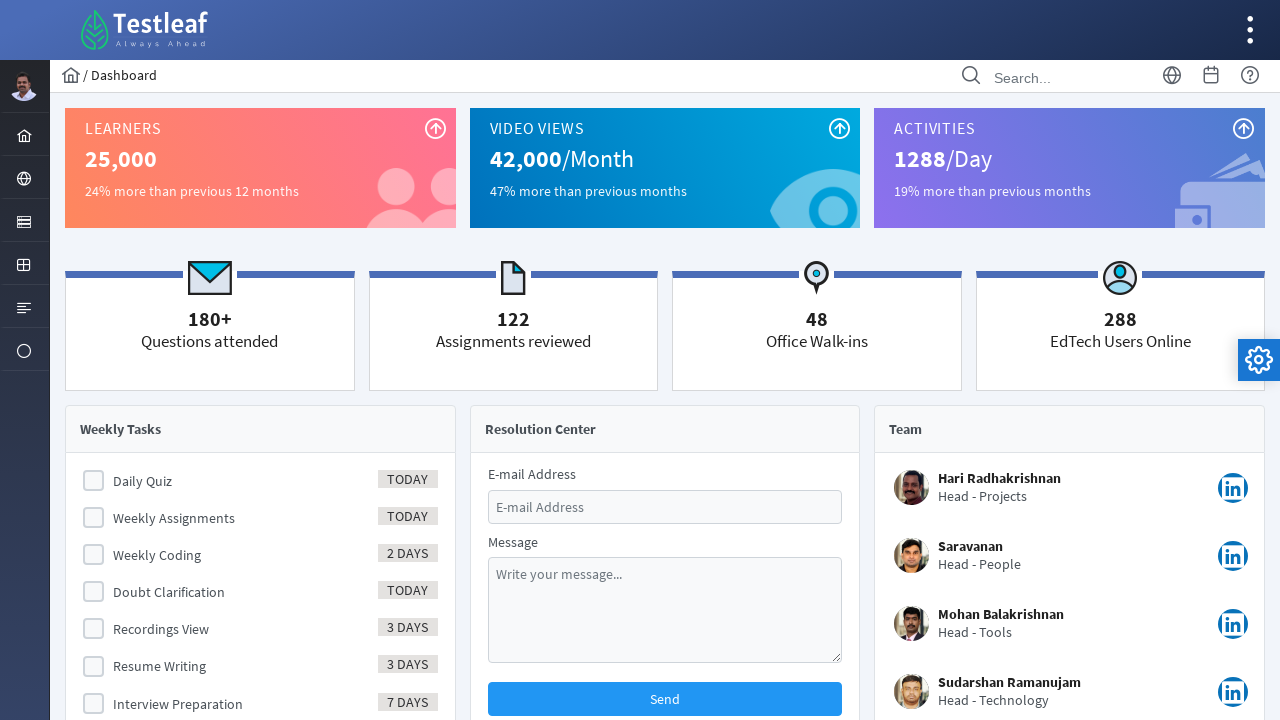

Clicked menu form to open navigation at (24, 220) on #menuform\:j_idt40
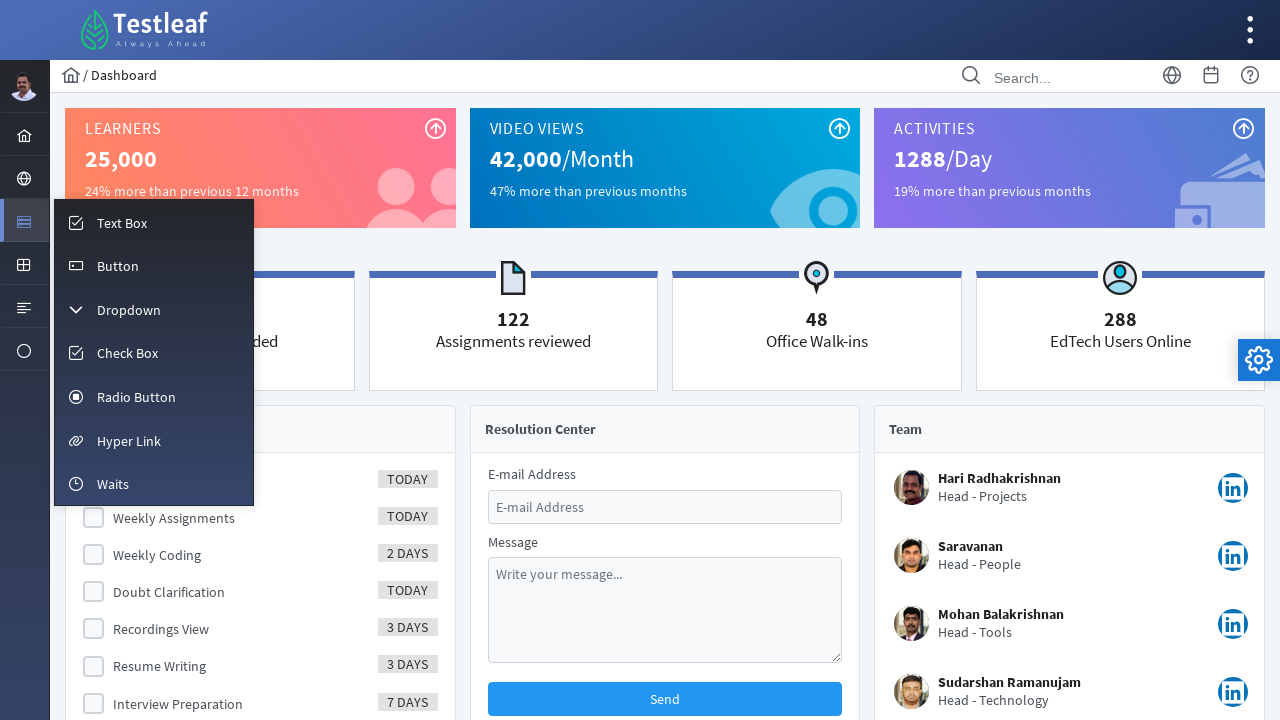

Clicked button menu item to navigate to button page at (154, 265) on #menuform\:m_button
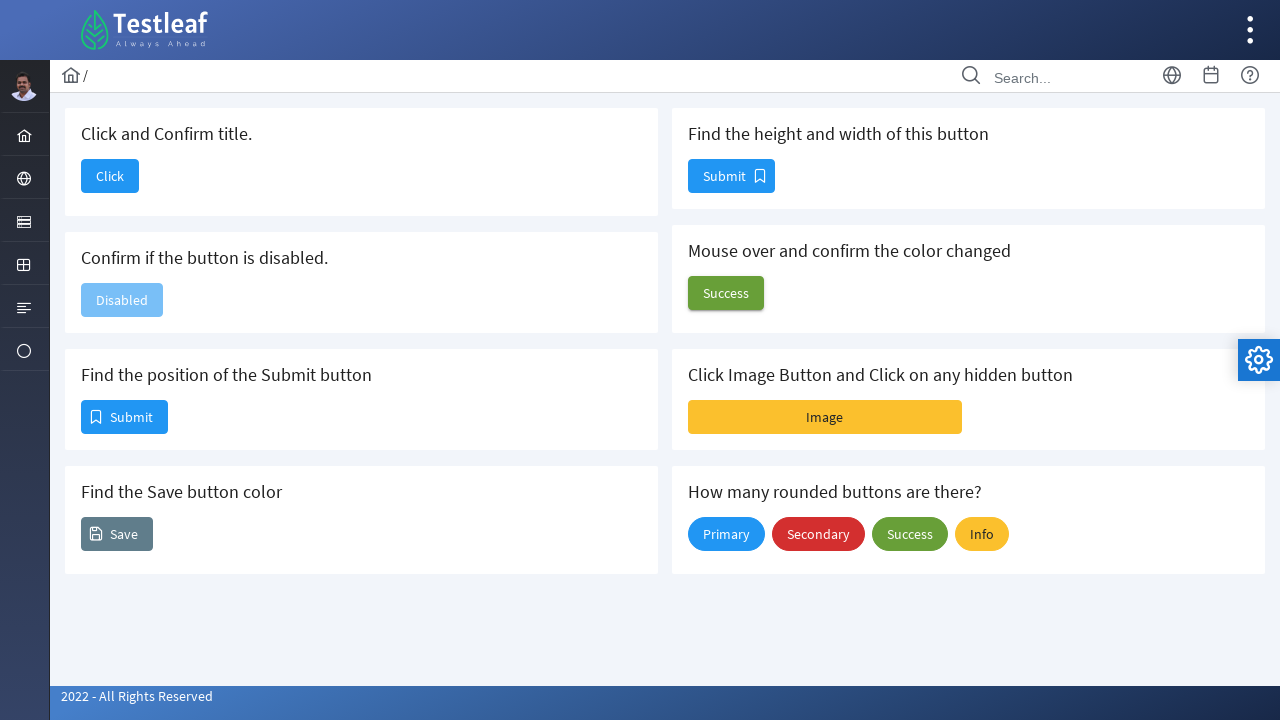

Located test button element
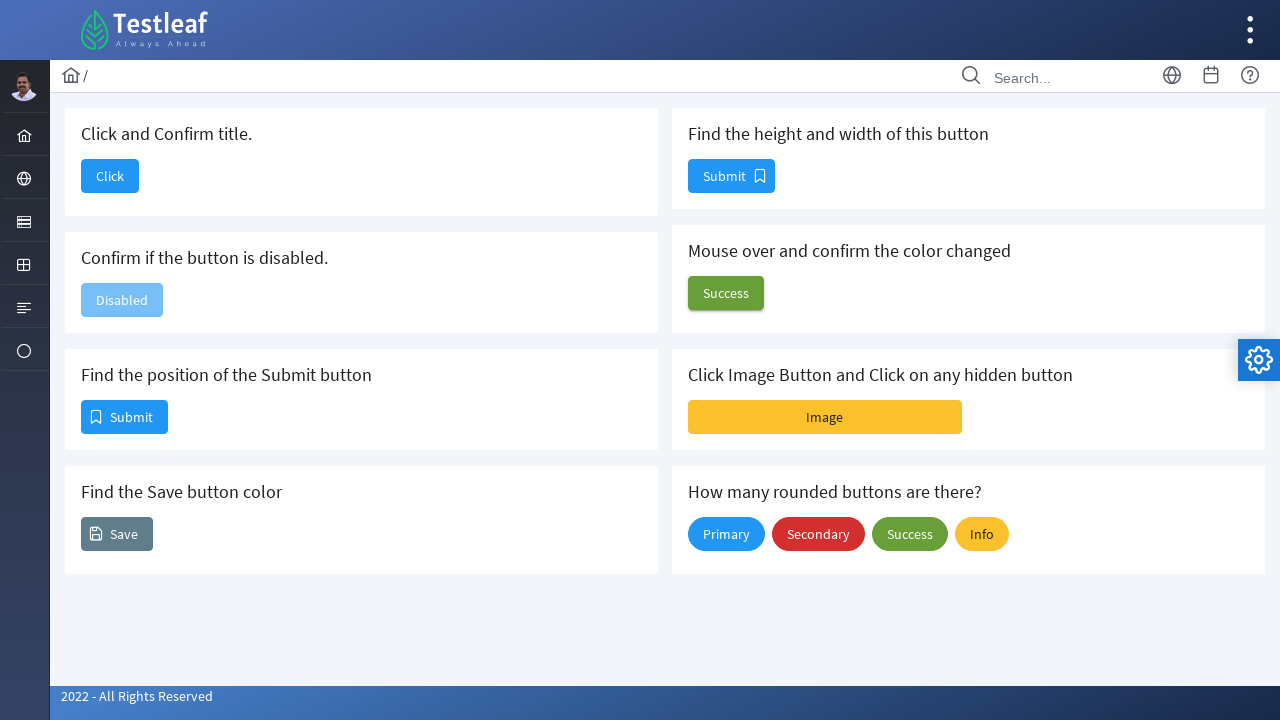

Captured initial button color: rgb(104, 159, 56)
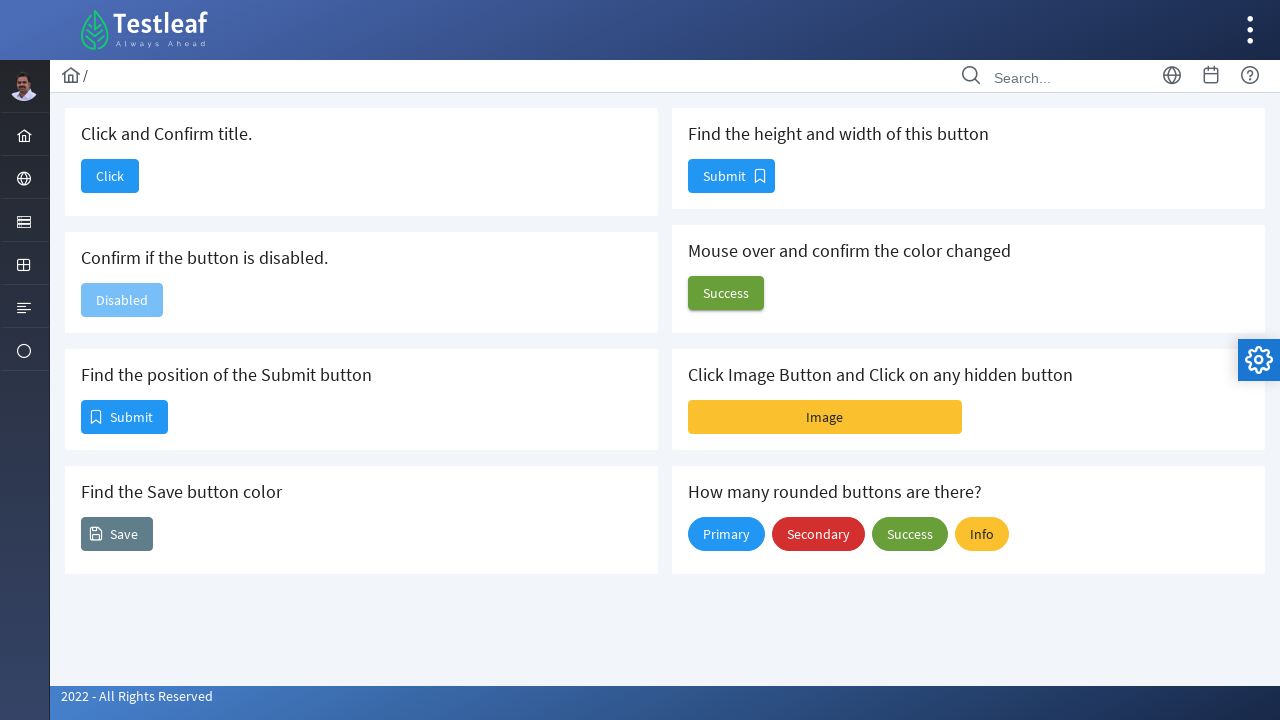

Moved mouse over button to trigger hover effect at (726, 293) on #j_idt88\:j_idt100
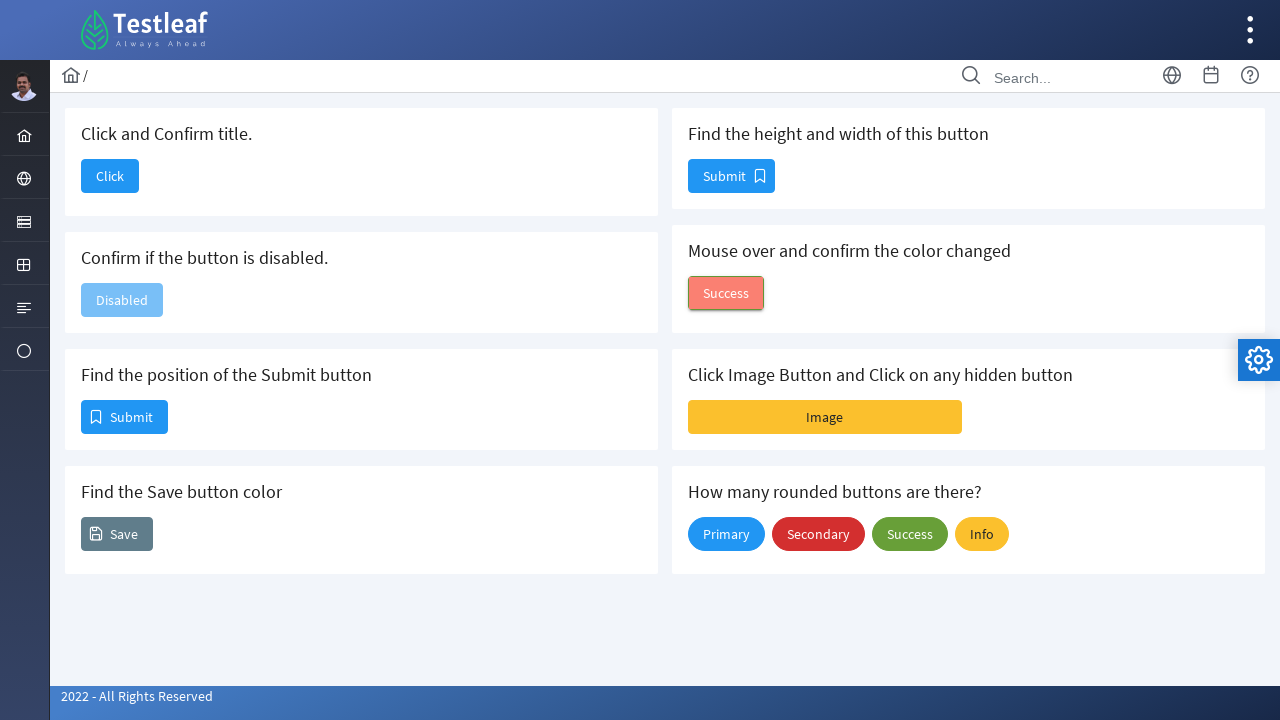

Captured button color on hover: rgb(94, 143, 50)
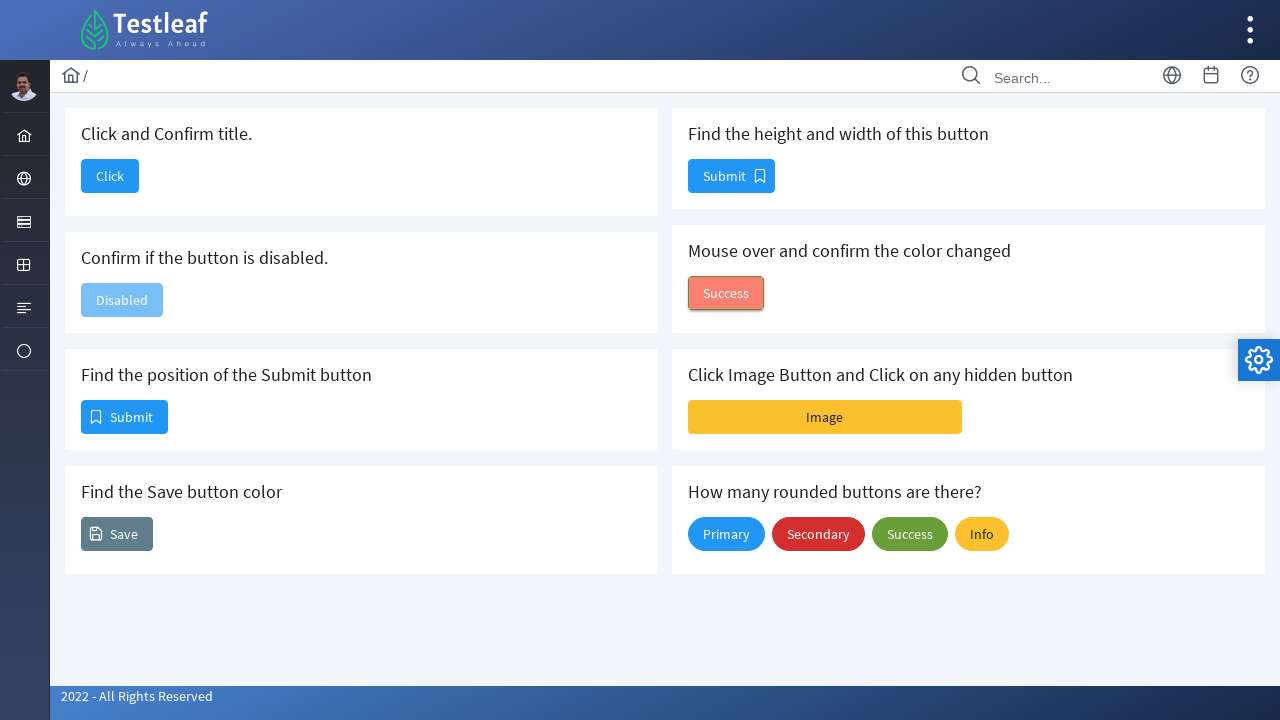

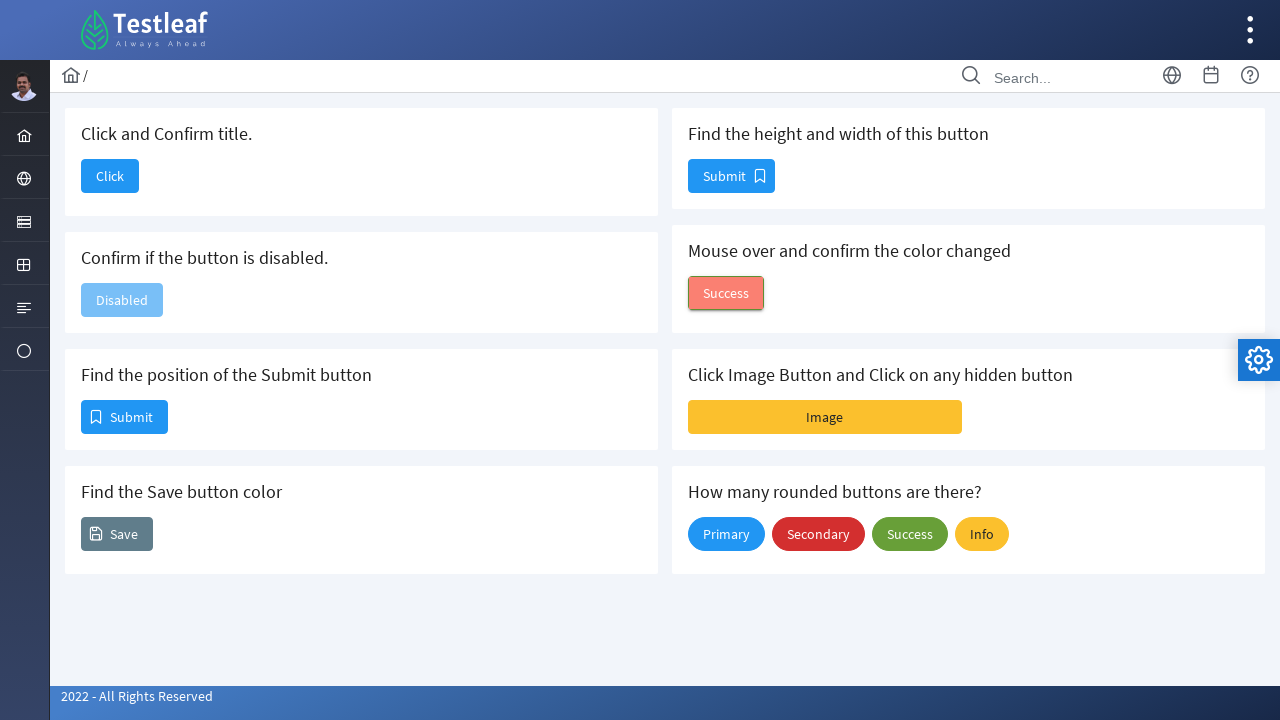